Navigates to the training-support.net homepage and clicks on the "About Us" link to verify navigation between pages.

Starting URL: https://training-support.net

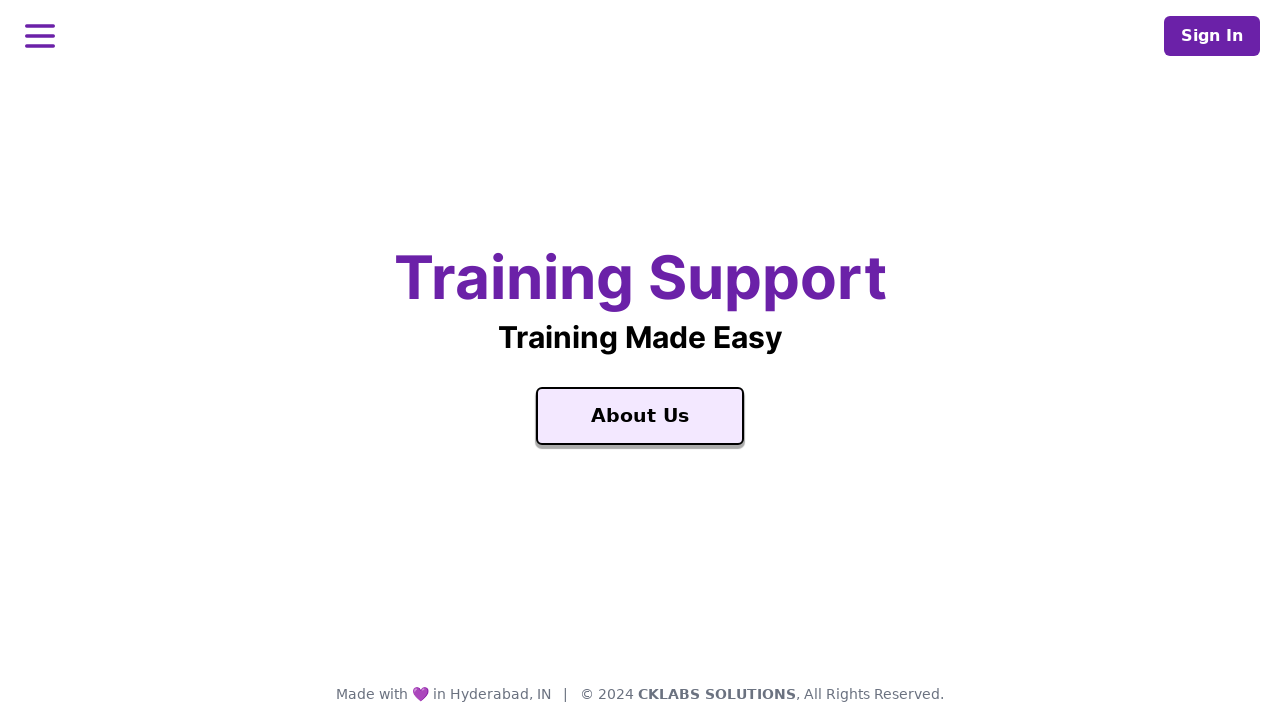

Navigated to training-support.net homepage
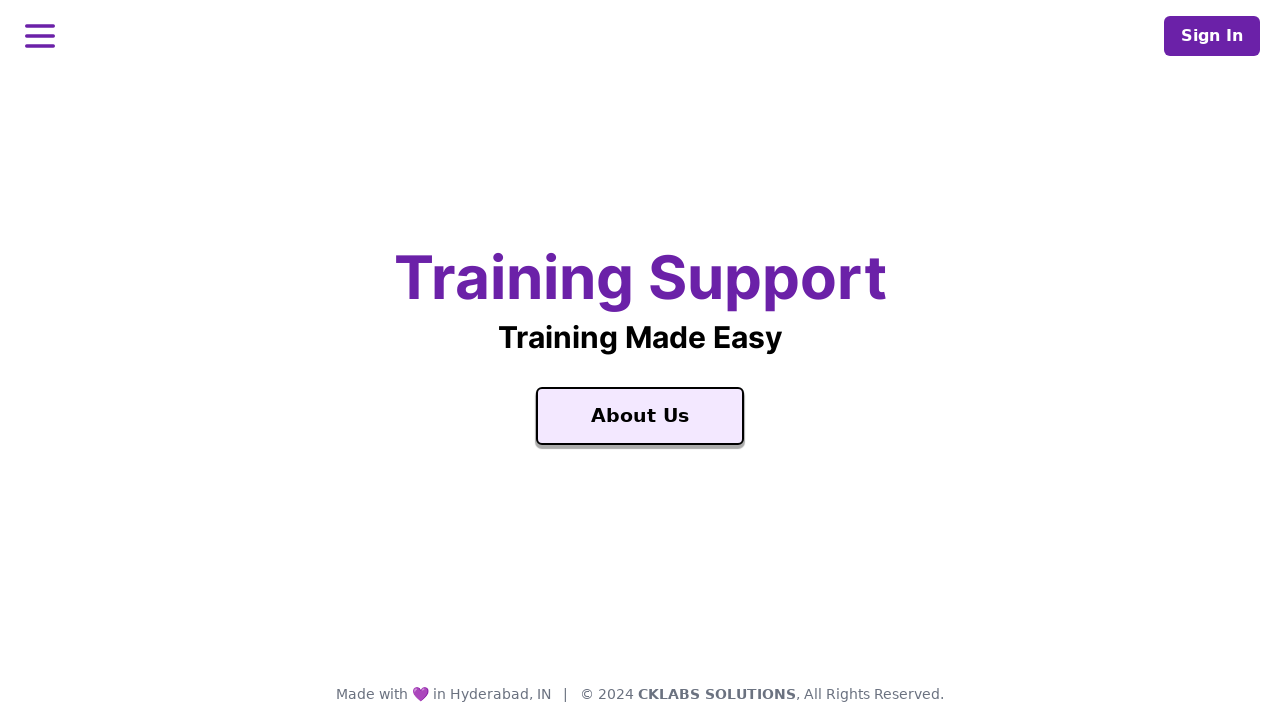

Clicked on the 'About Us' link at (640, 416) on a:text('About Us')
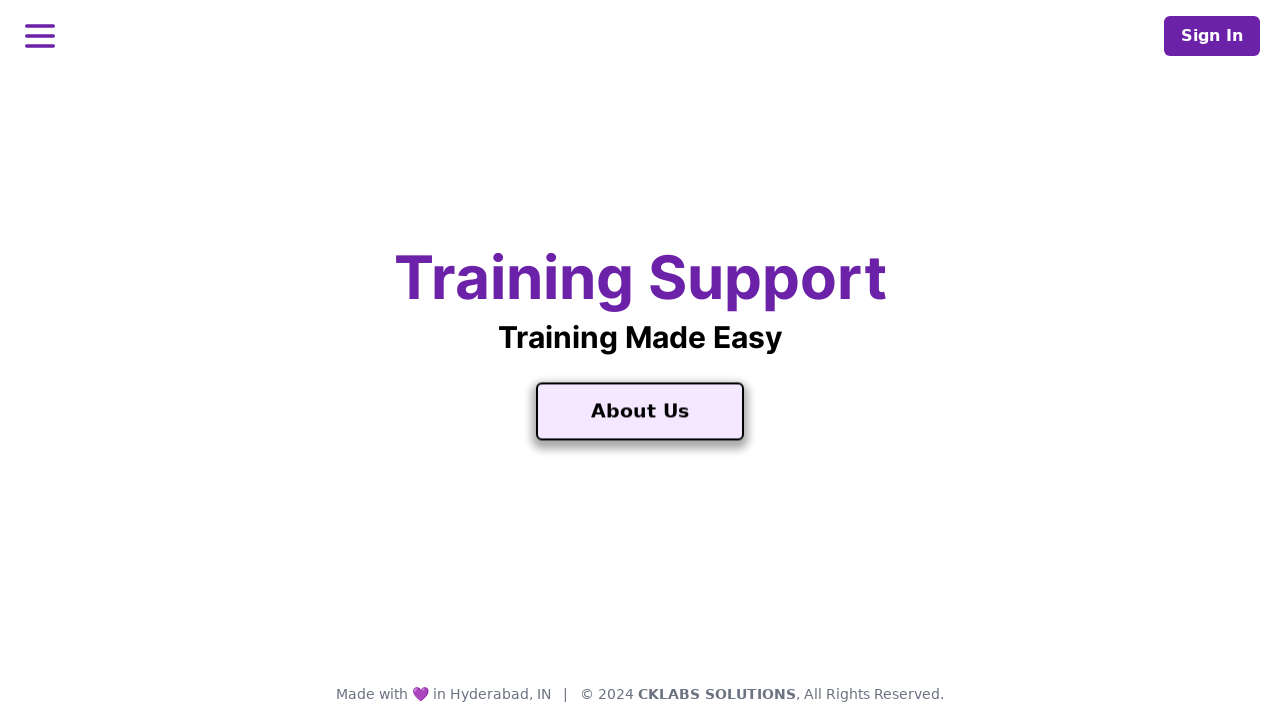

Page fully loaded after navigation to About Us
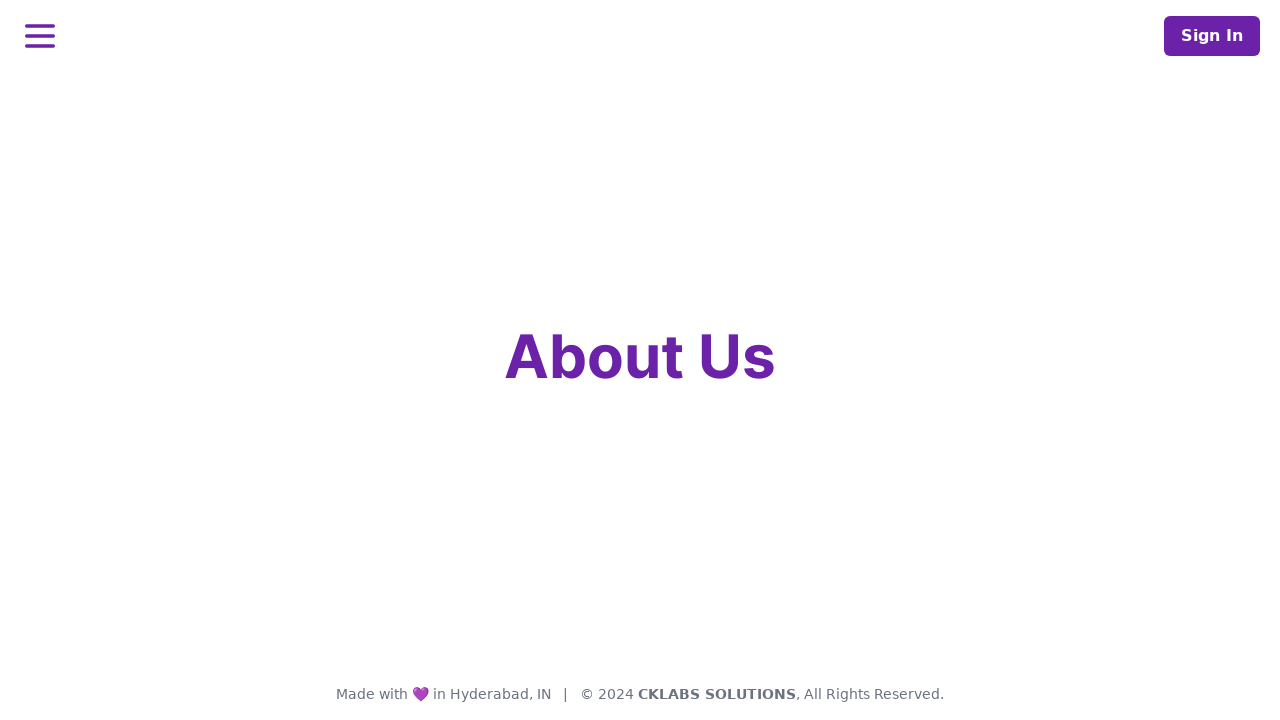

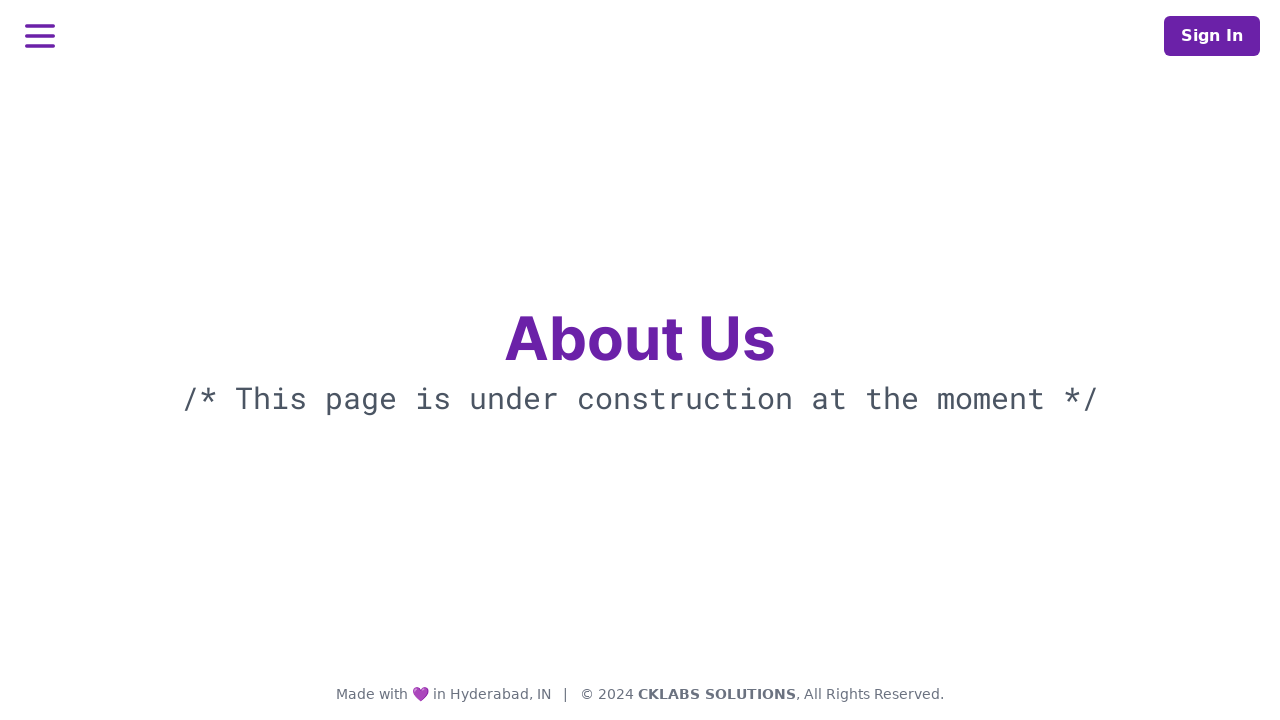